Navigates to a page and performs multiple scroll operations to load dynamic content, simulating a user scrolling through a subject page.

Starting URL: http://byzt.xjtu.edu.cn/byxc1.htm

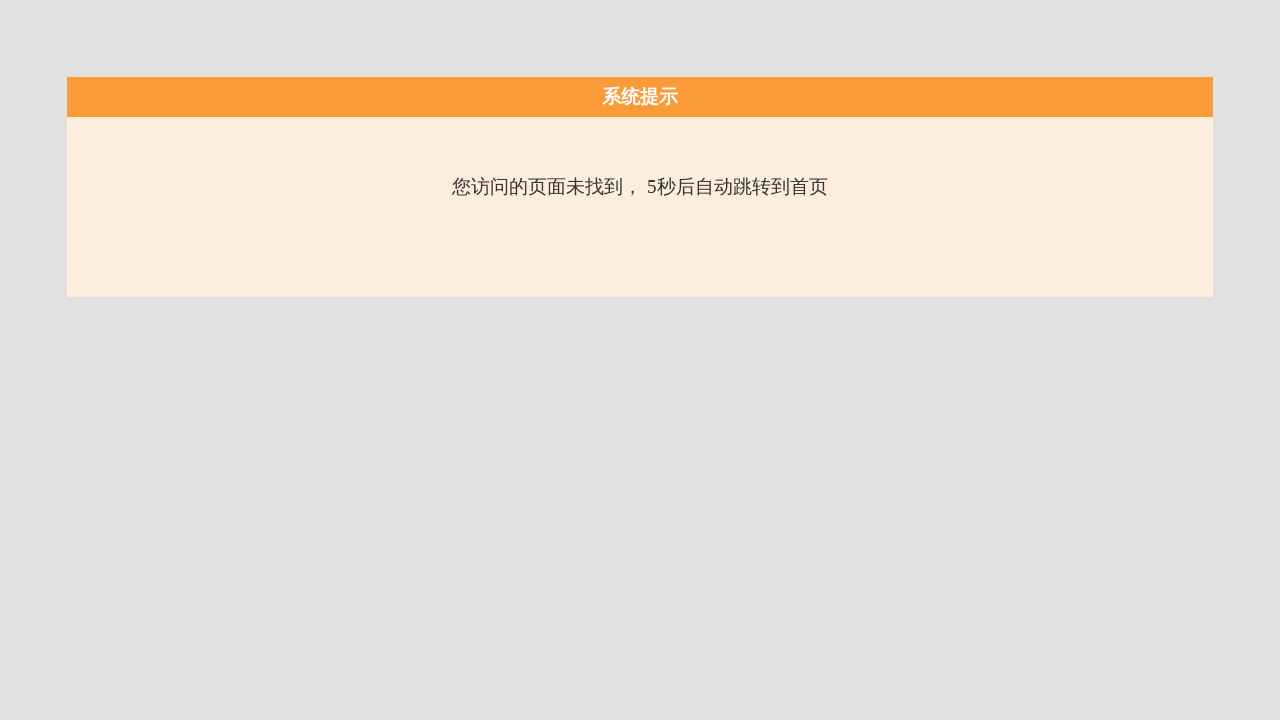

Retrieved page title
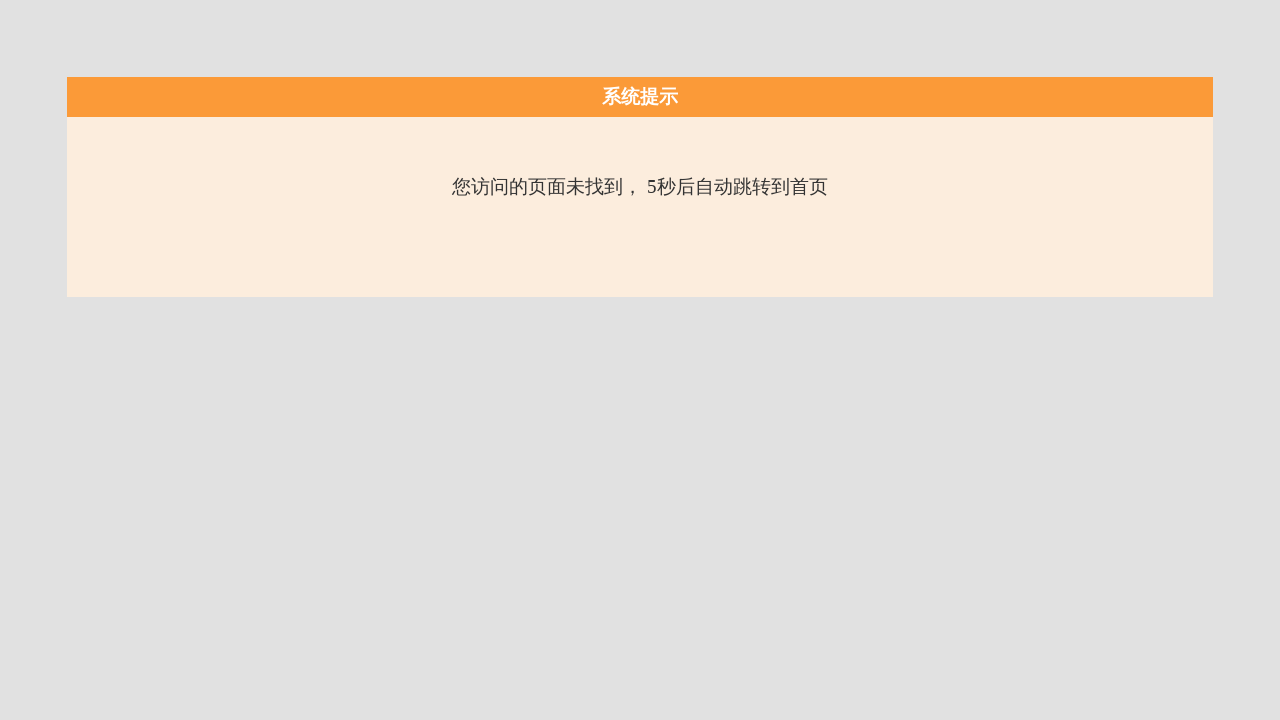

Scrolled to 5000px
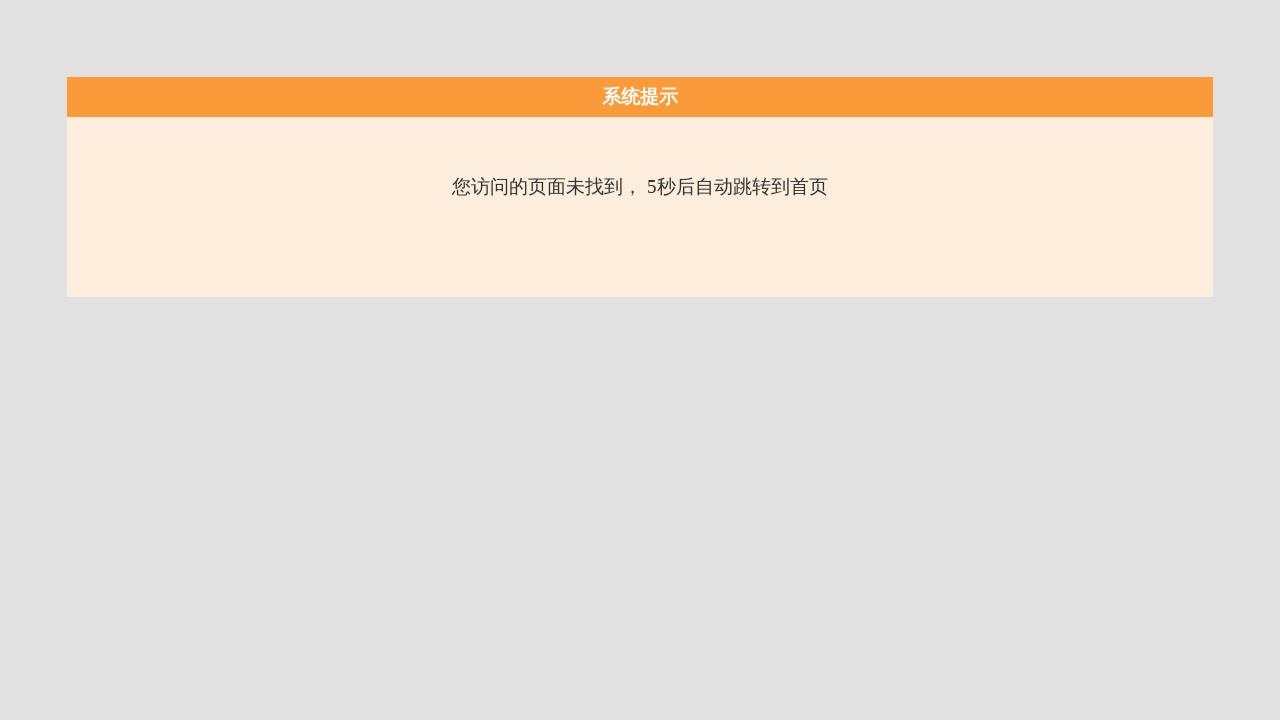

Waited 5000ms for dynamic content to load
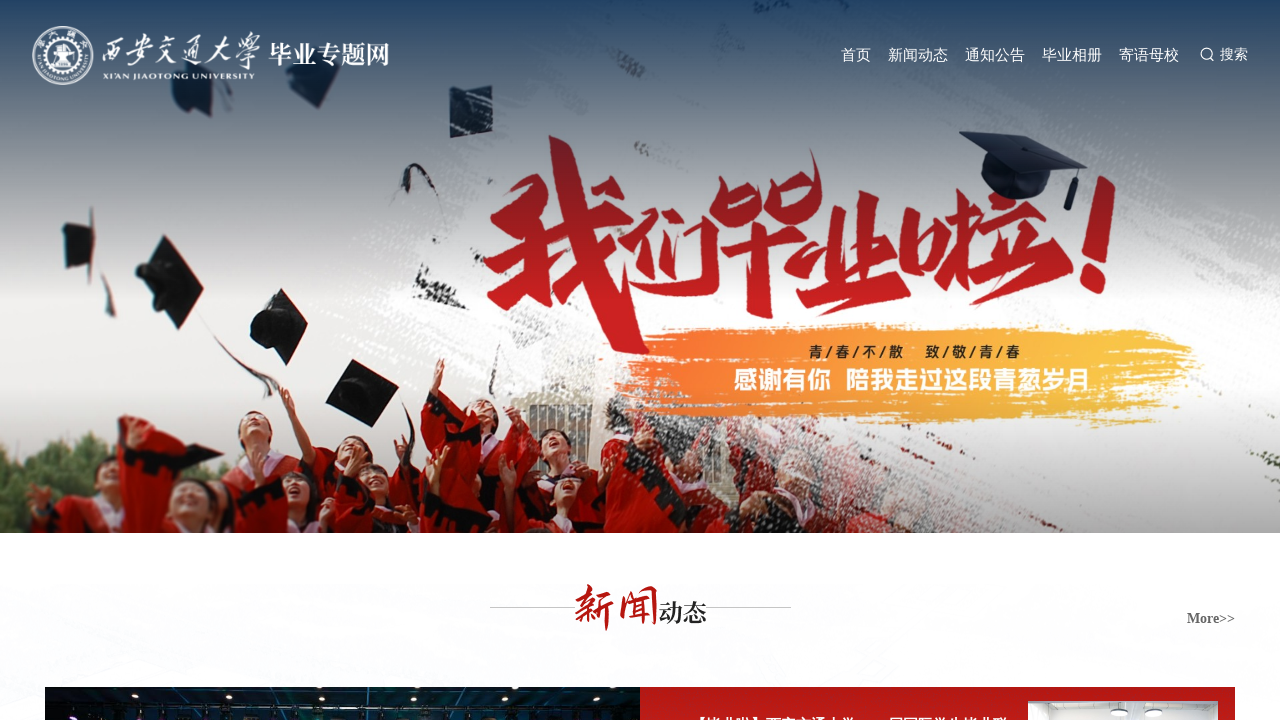

Scrolled to 10000px
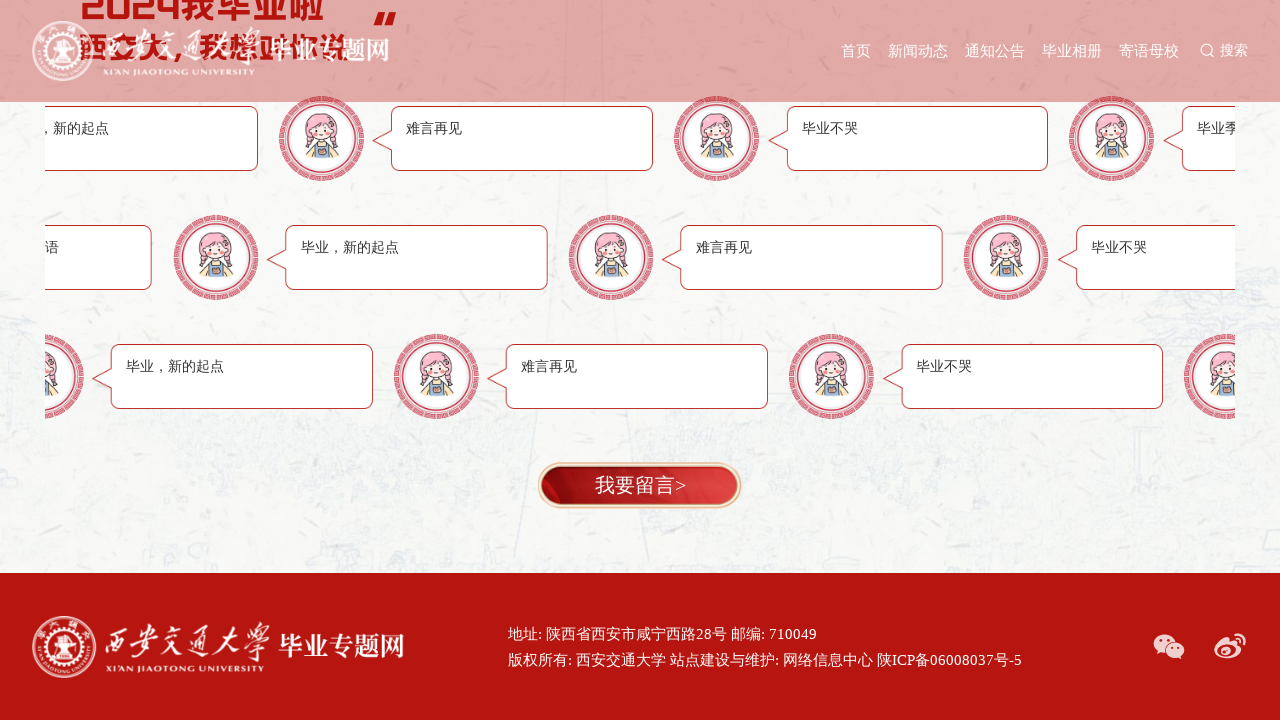

Waited 5000ms for dynamic content to load
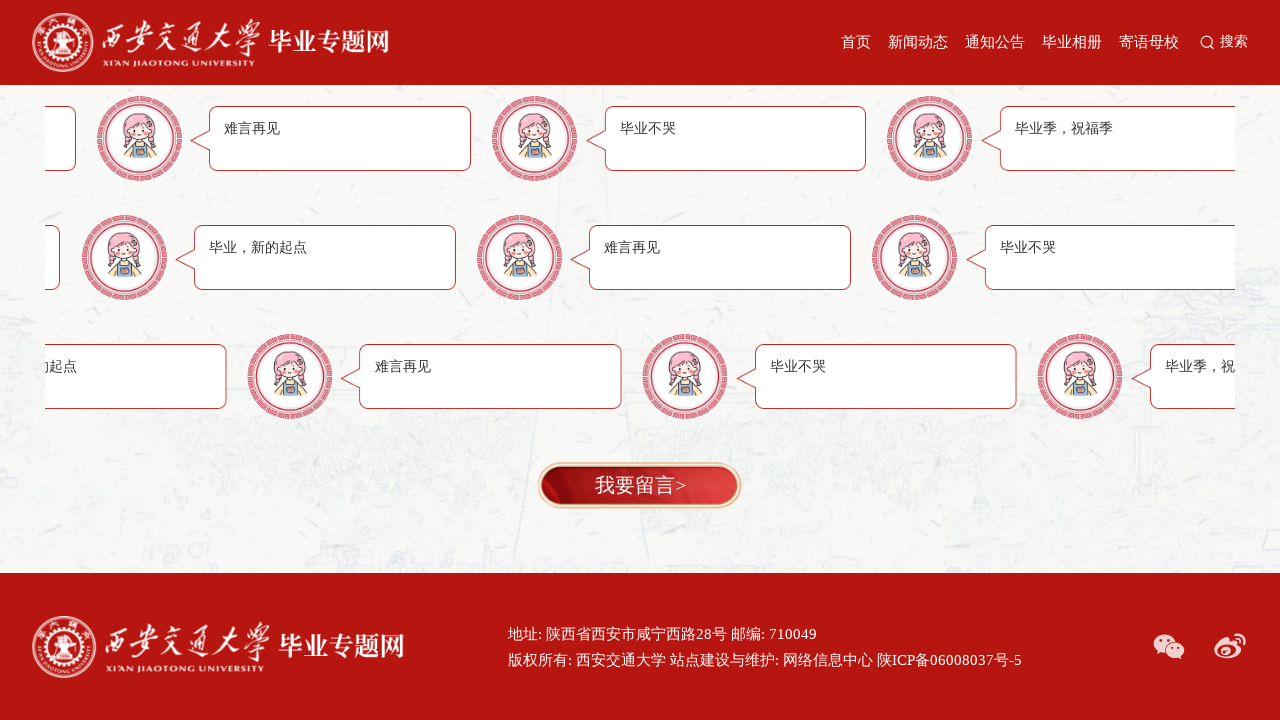

Scrolled to 30000px
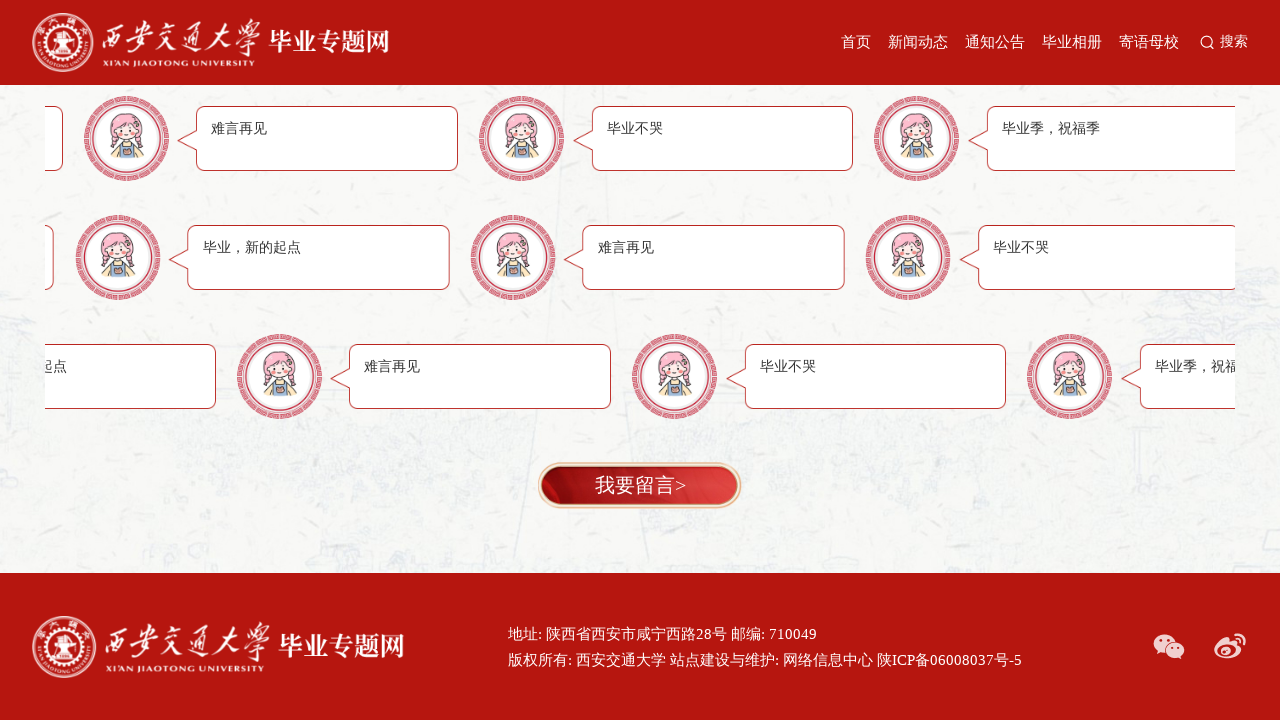

Waited 5000ms for dynamic content to load
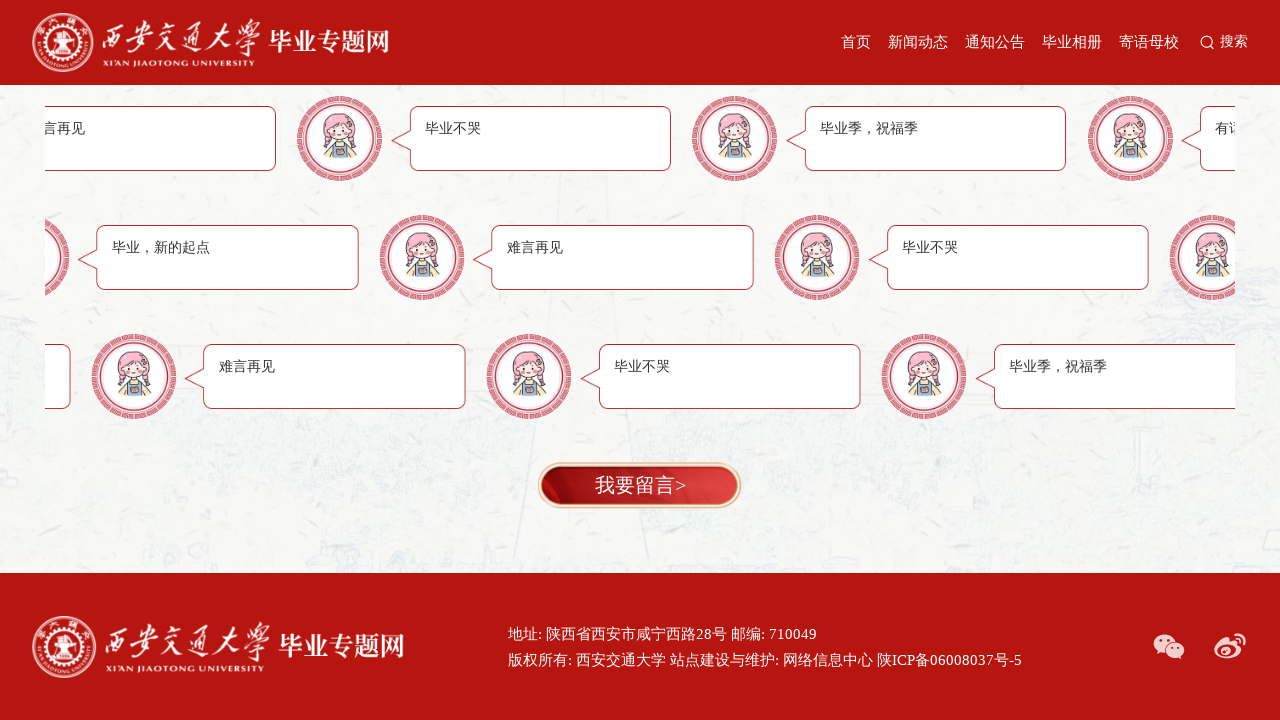

Scrolled to 80000px
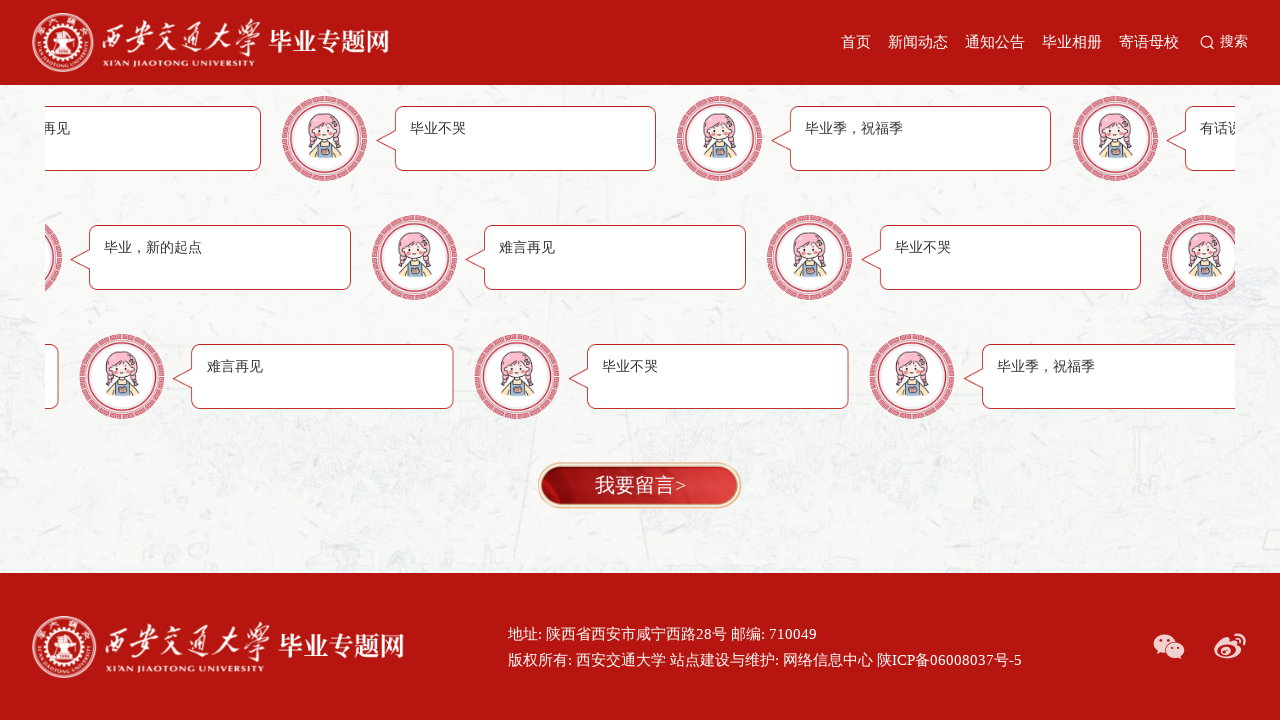

Waited 5000ms for dynamic content to load
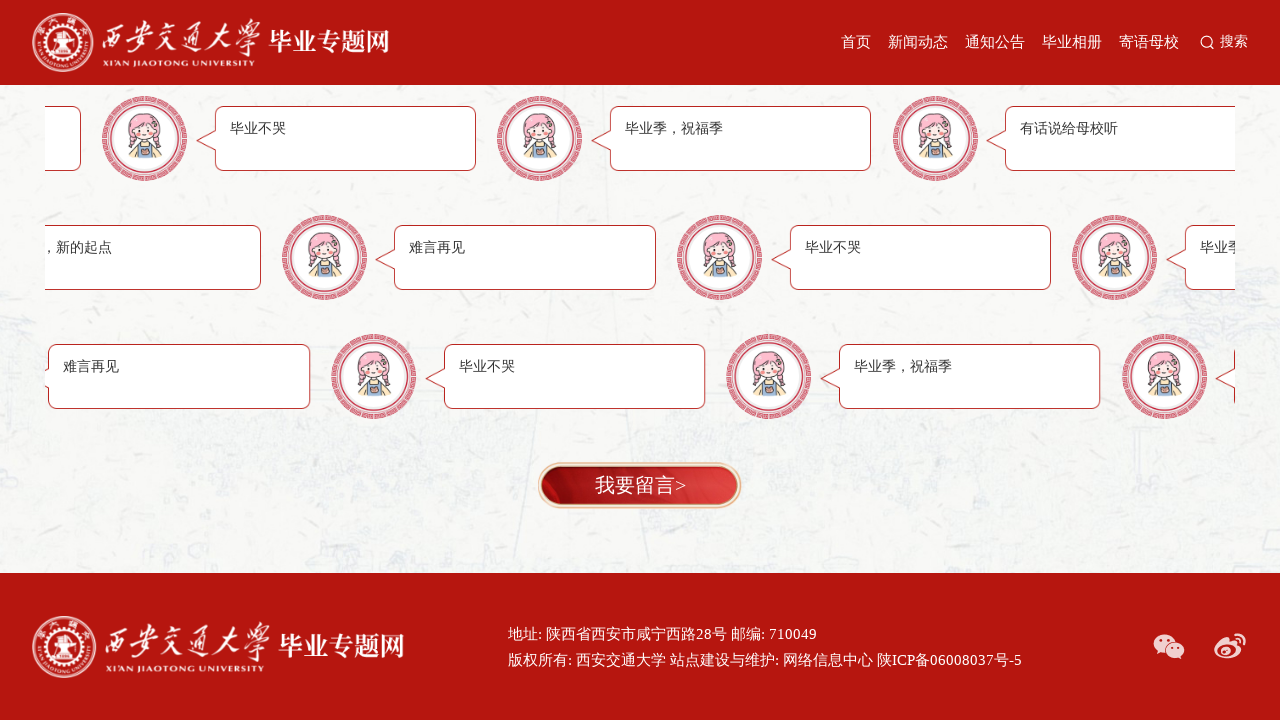

Completed all scroll operations on subject page
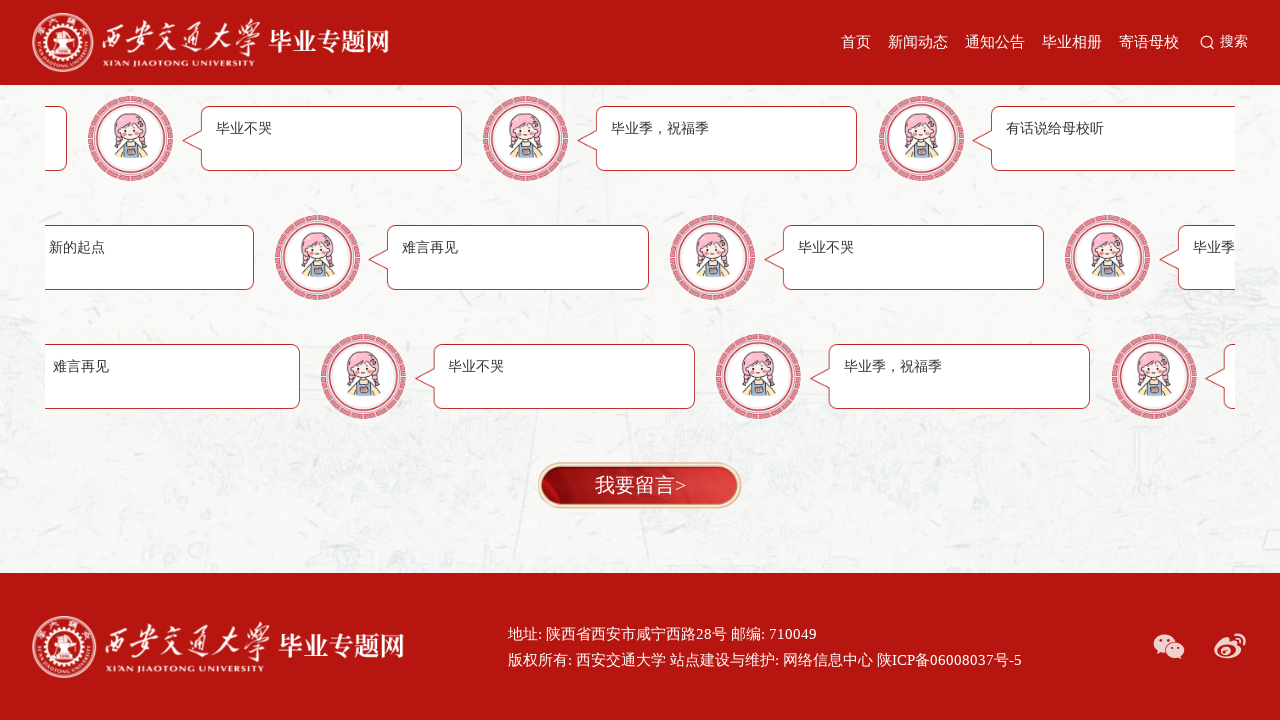

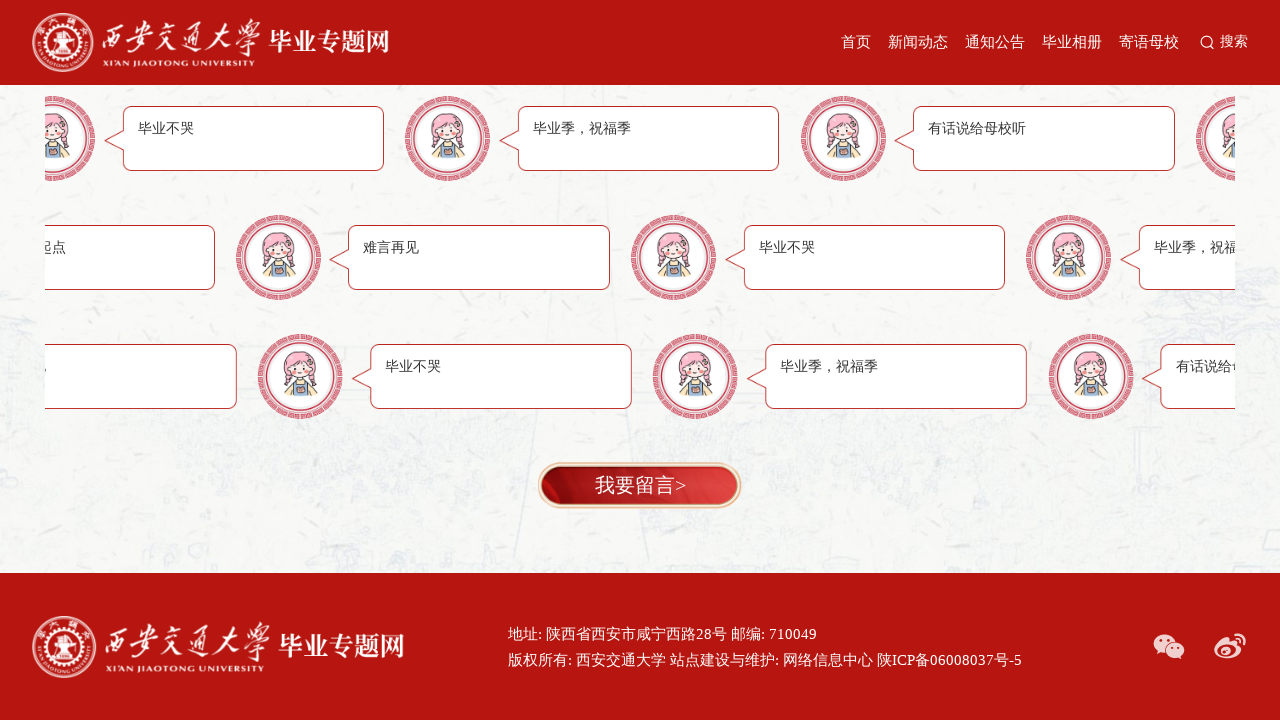